Tests table sorting functionality and searches for specific items with pagination, verifying that column sorting works correctly and navigating through pages to find items

Starting URL: https://rahulshettyacademy.com/seleniumPractise/#/offers

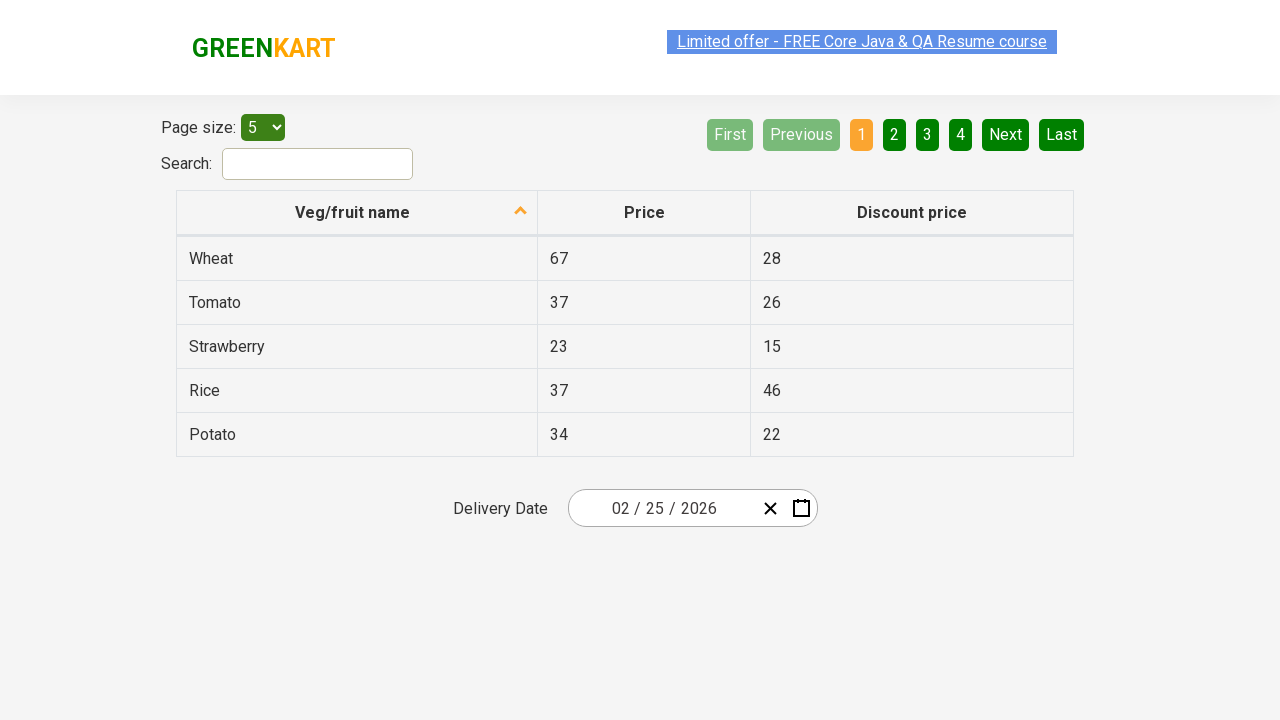

Clicked first column header to sort at (357, 213) on xpath=//thead/tr/th[1]
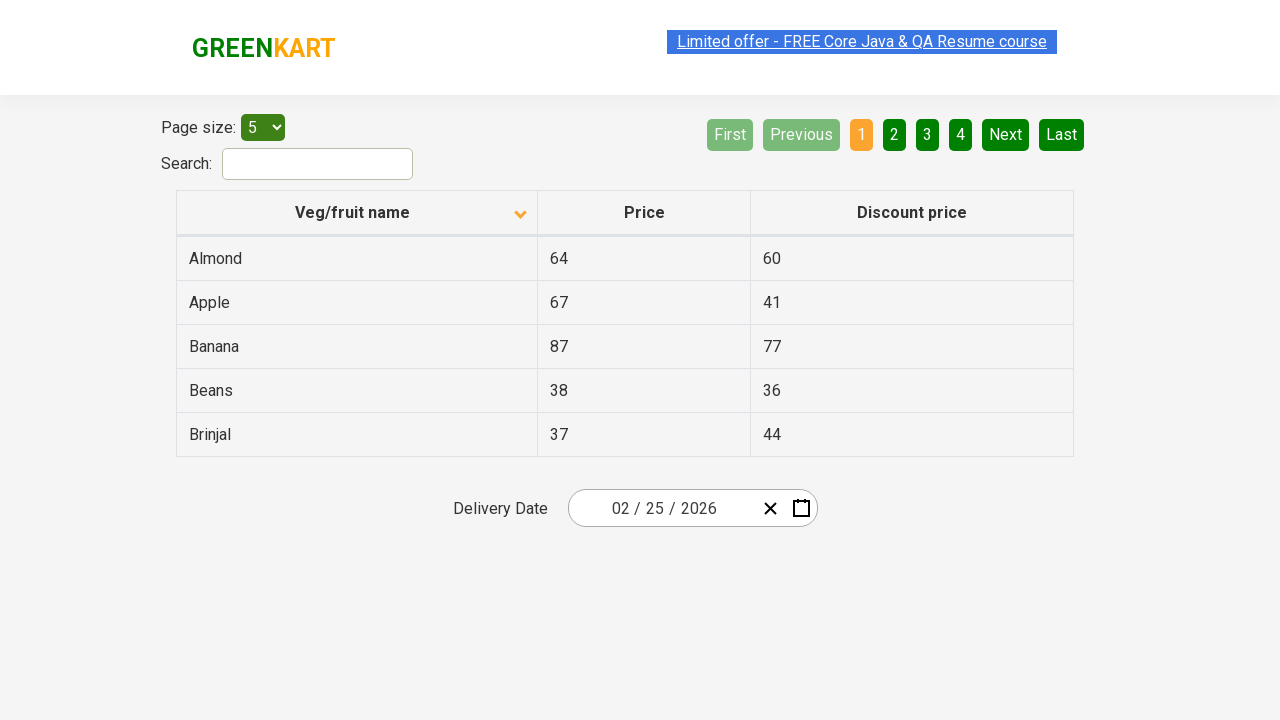

Retrieved all elements from first column
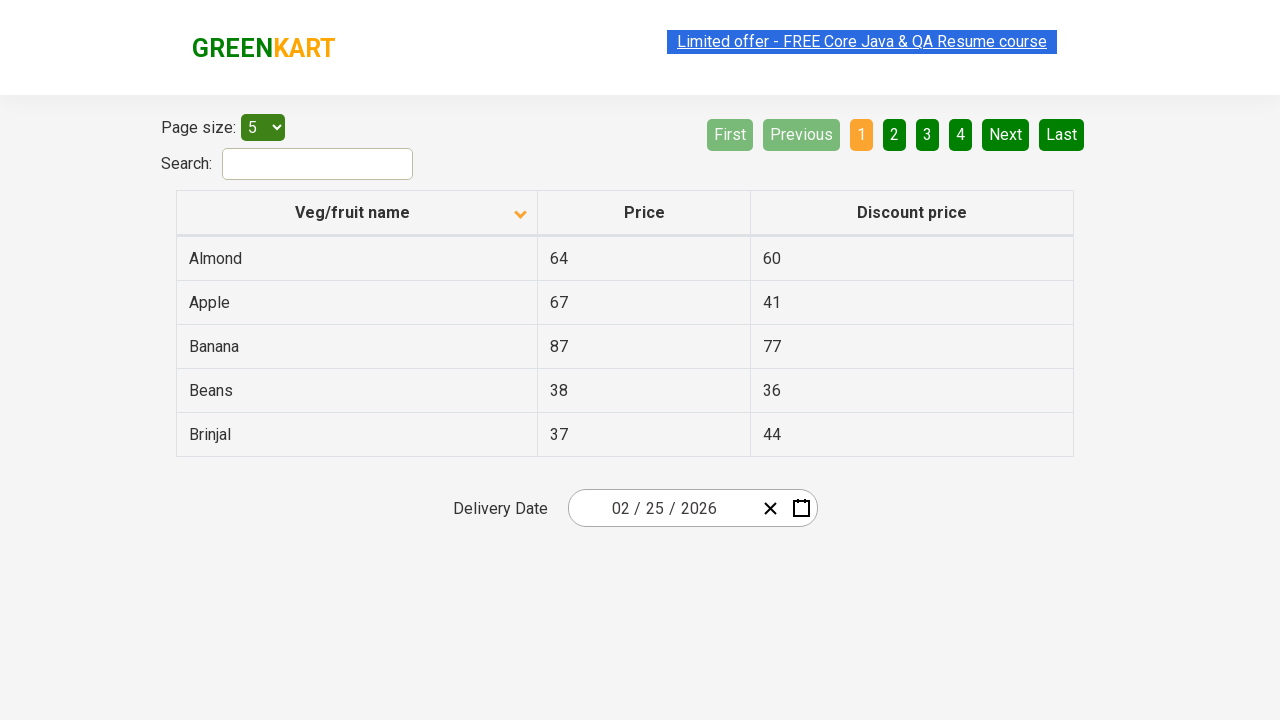

Verified that column is properly sorted in ascending order
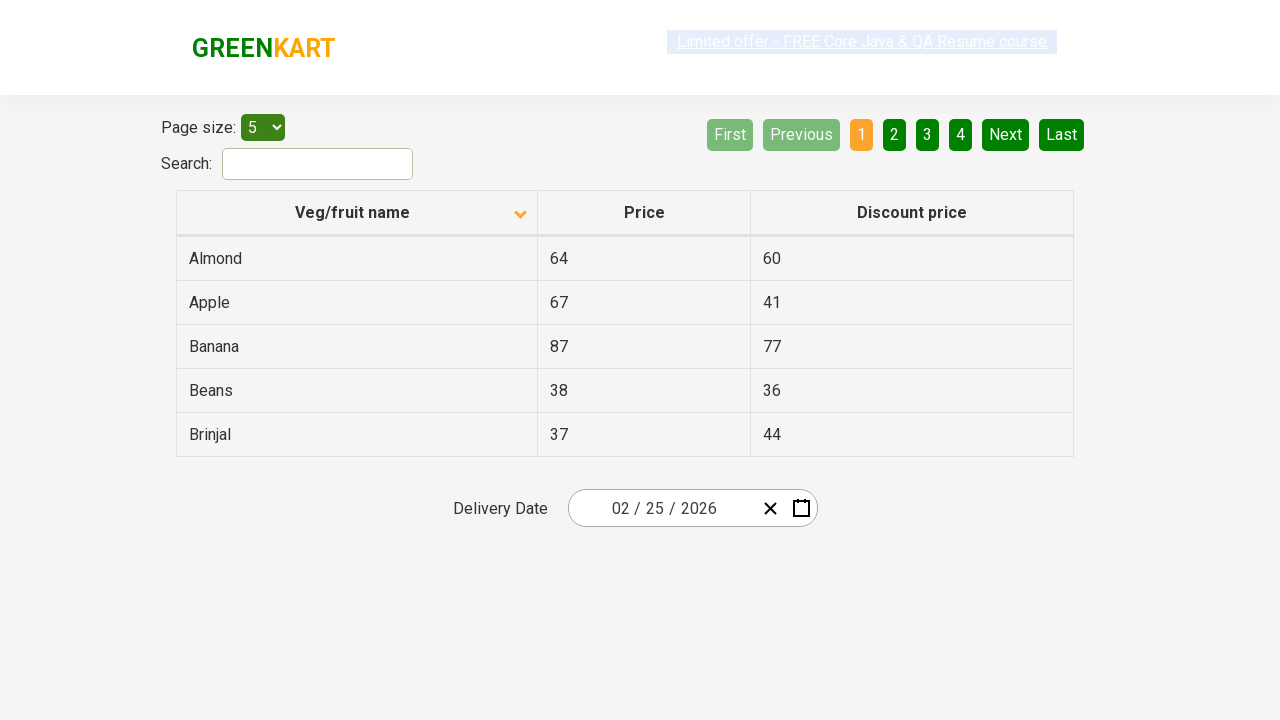

Searched for 'Rice' item on current page
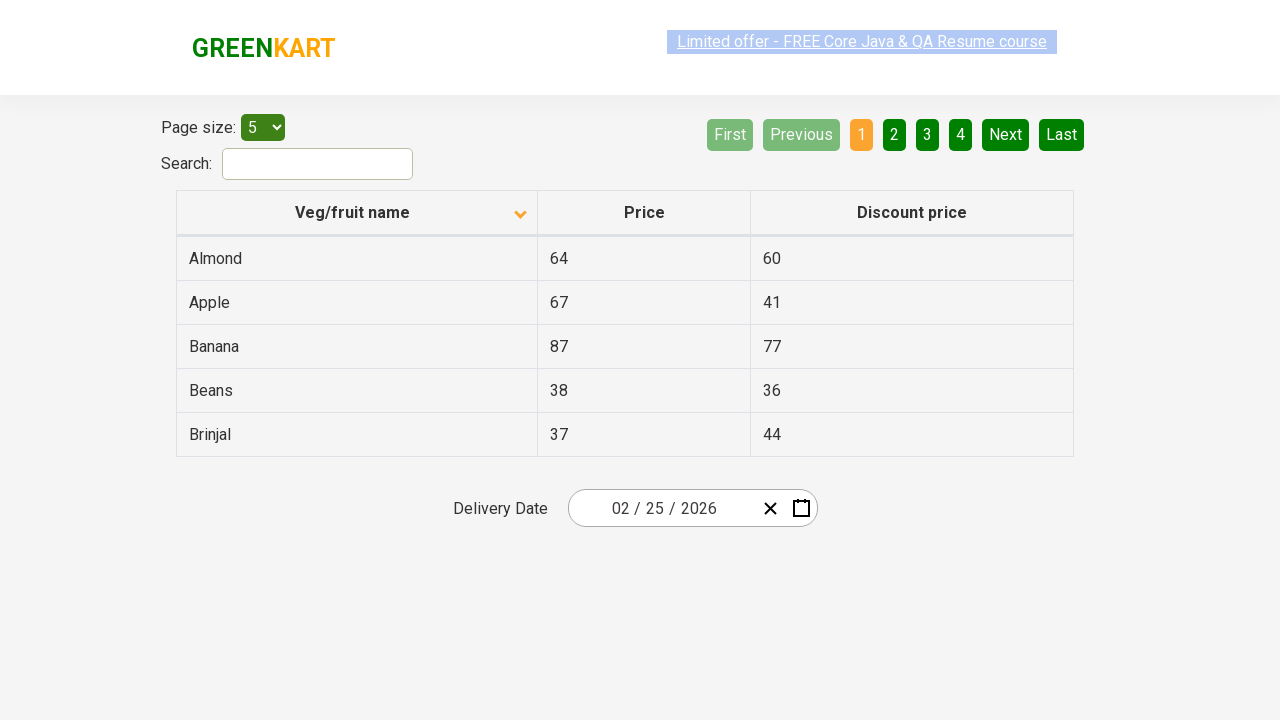

Clicked next page button to continue searching for Rice at (1006, 134) on xpath=//a[@aria-label='Next']
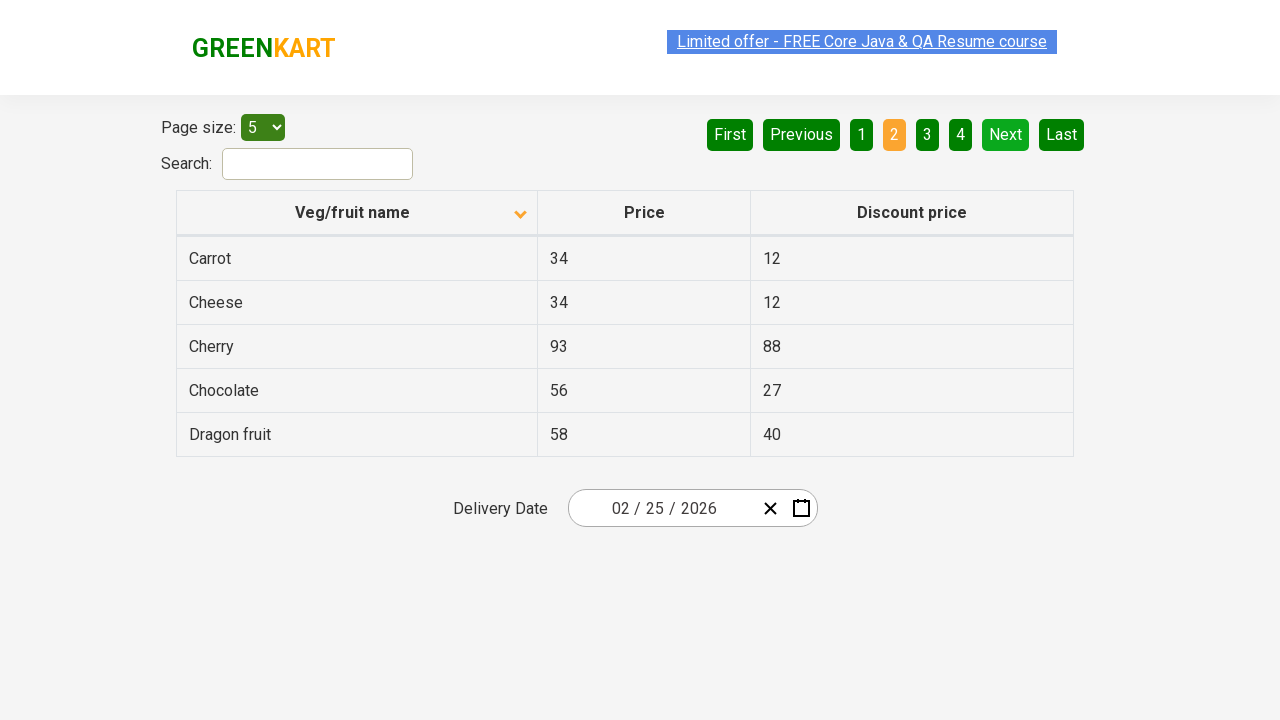

Searched for 'Rice' item on current page
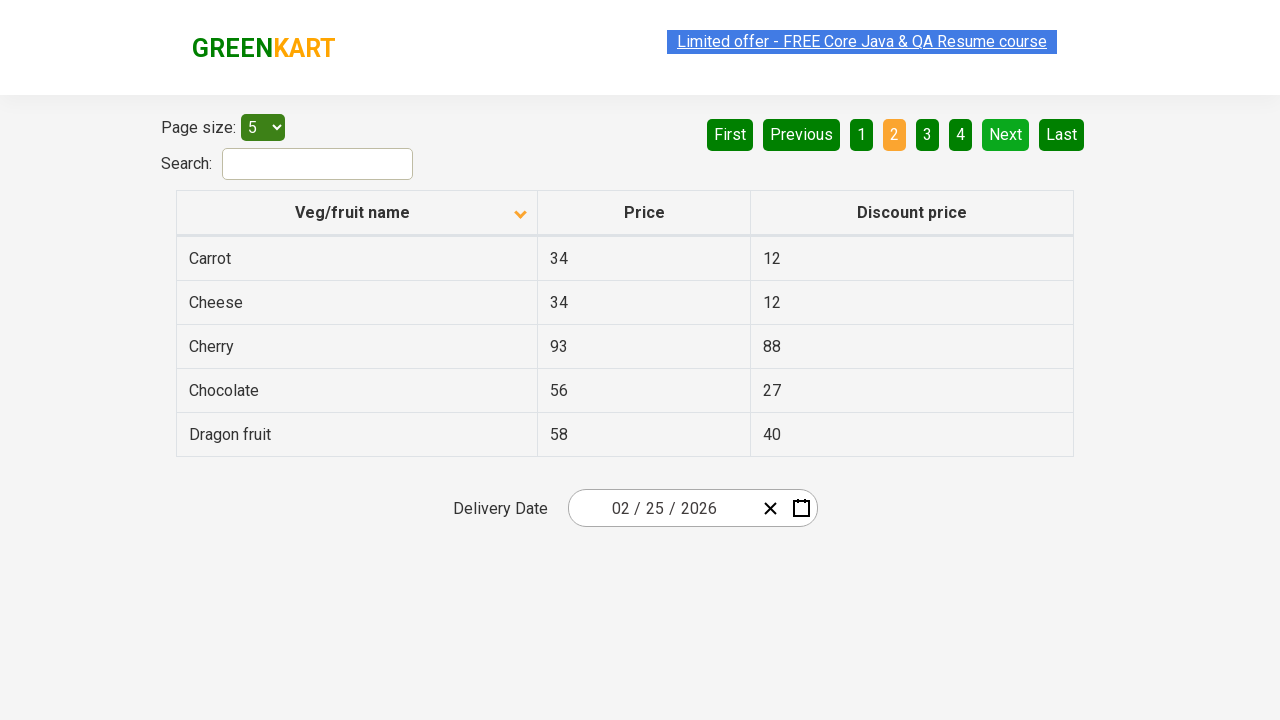

Clicked next page button to continue searching for Rice at (1006, 134) on xpath=//a[@aria-label='Next']
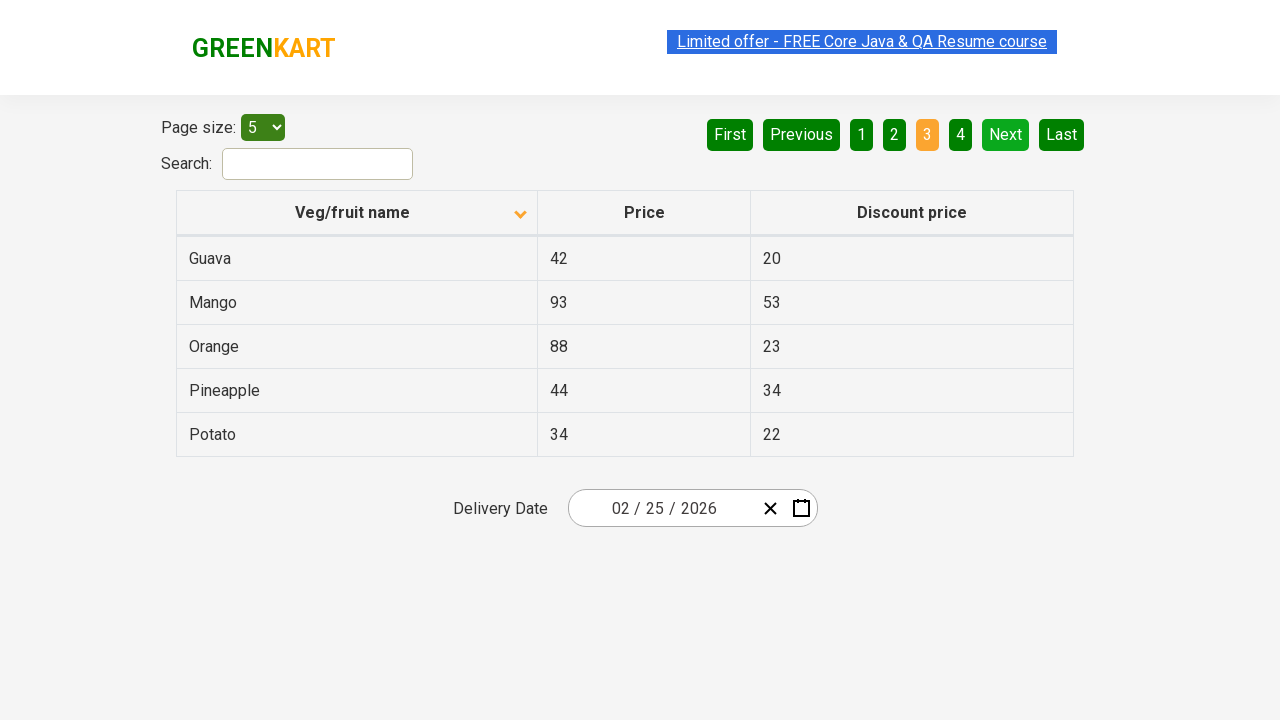

Searched for 'Rice' item on current page
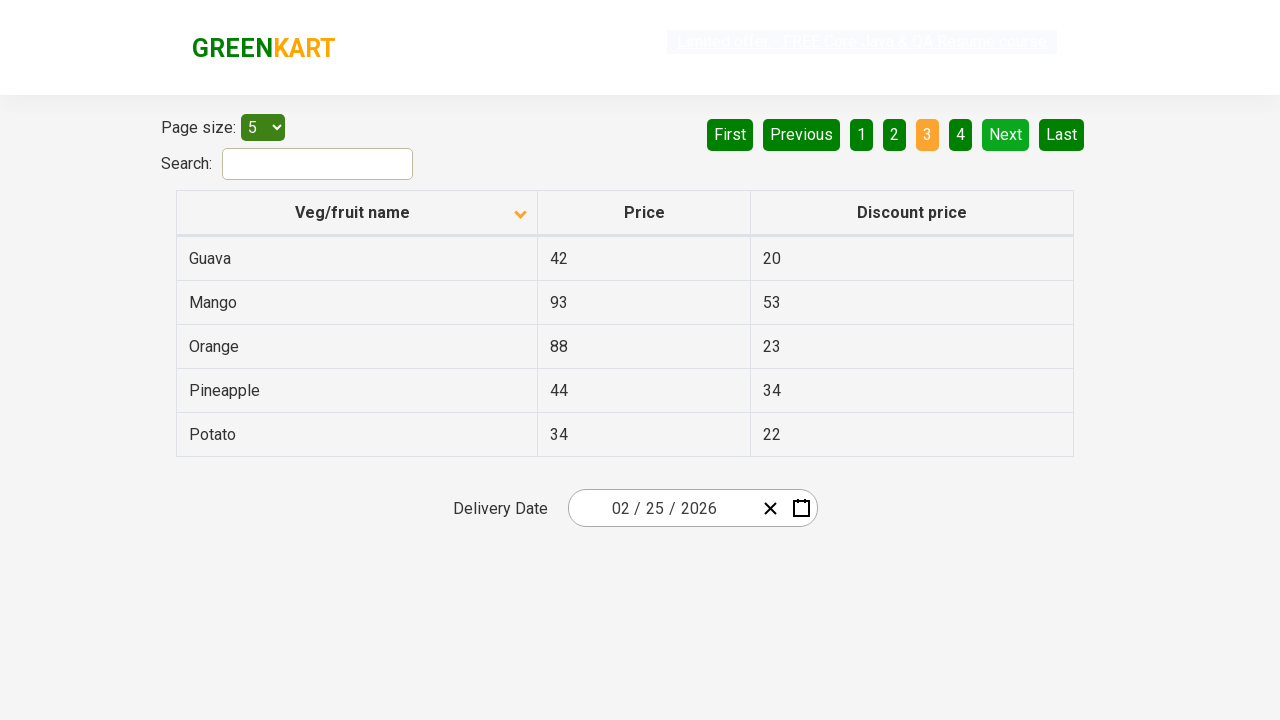

Clicked next page button to continue searching for Rice at (1006, 134) on xpath=//a[@aria-label='Next']
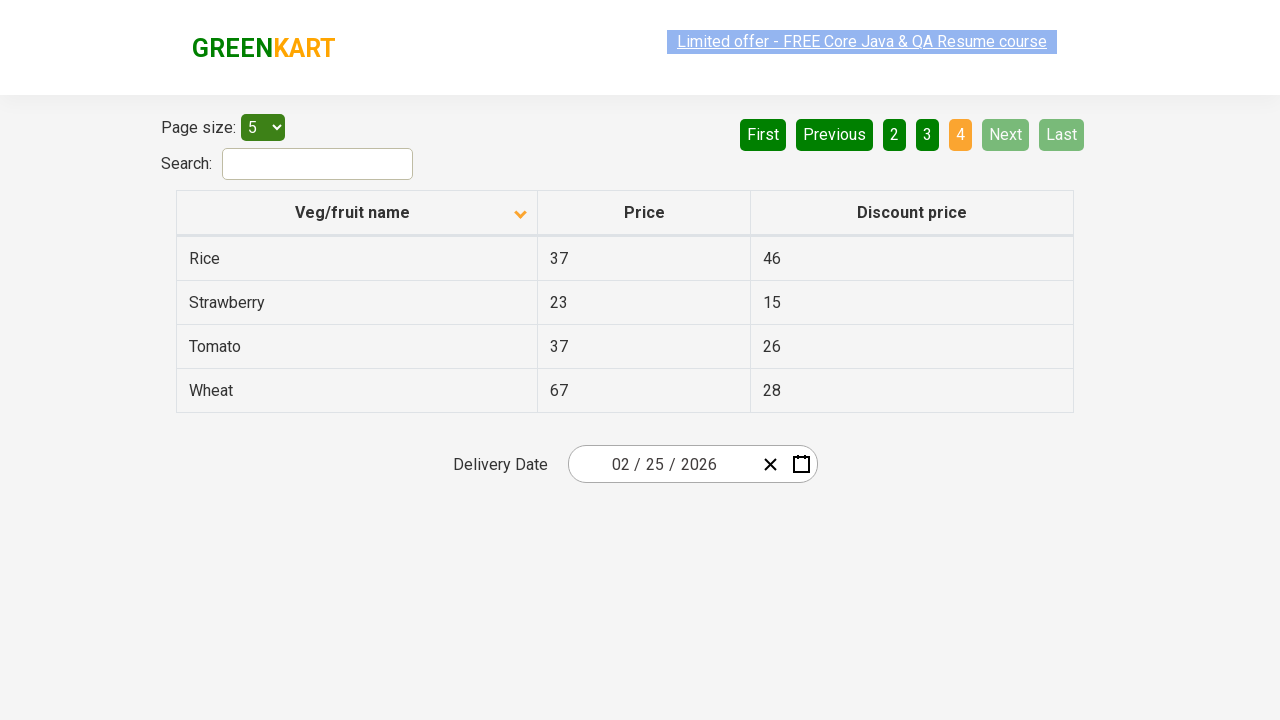

Searched for 'Rice' item on current page
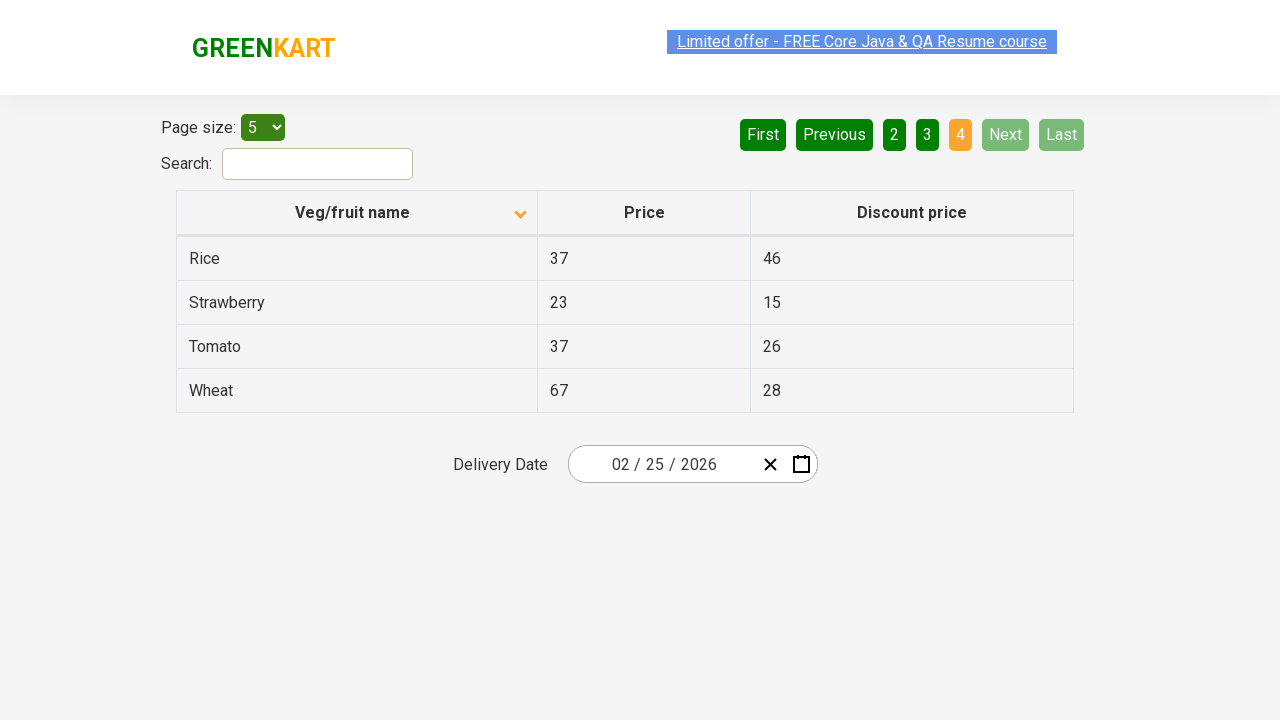

Found Rice item with price: 37
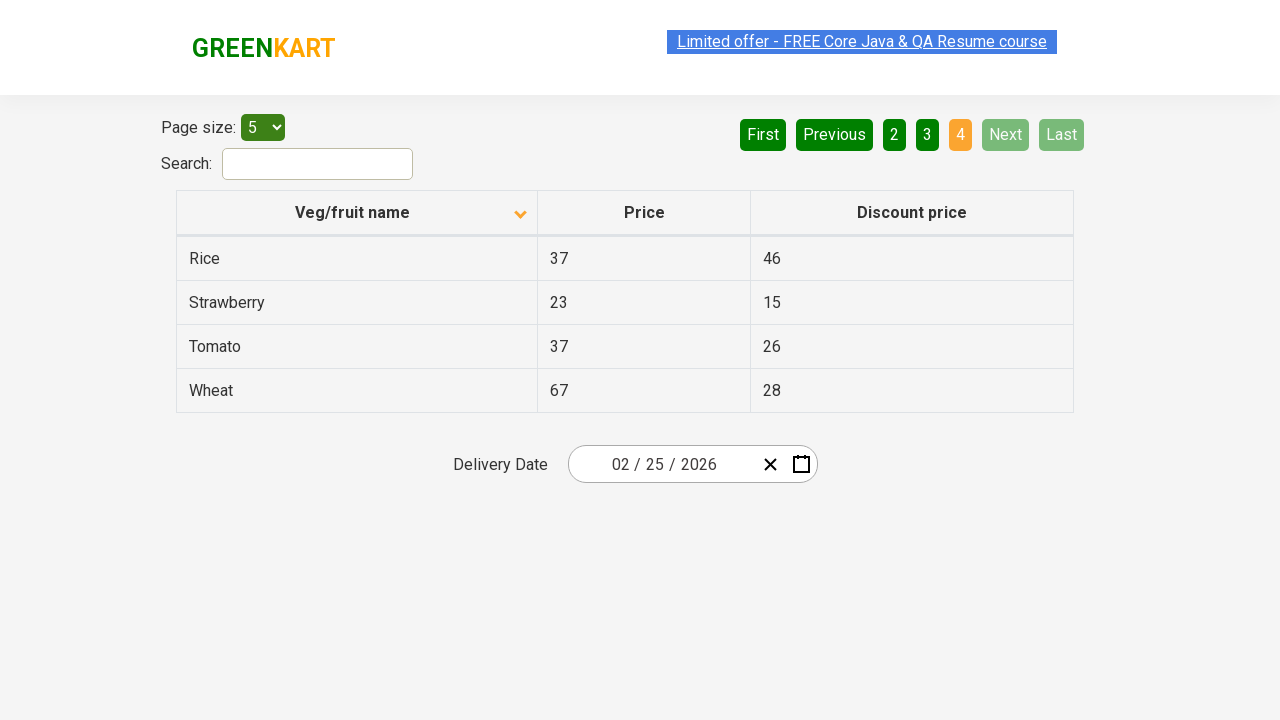

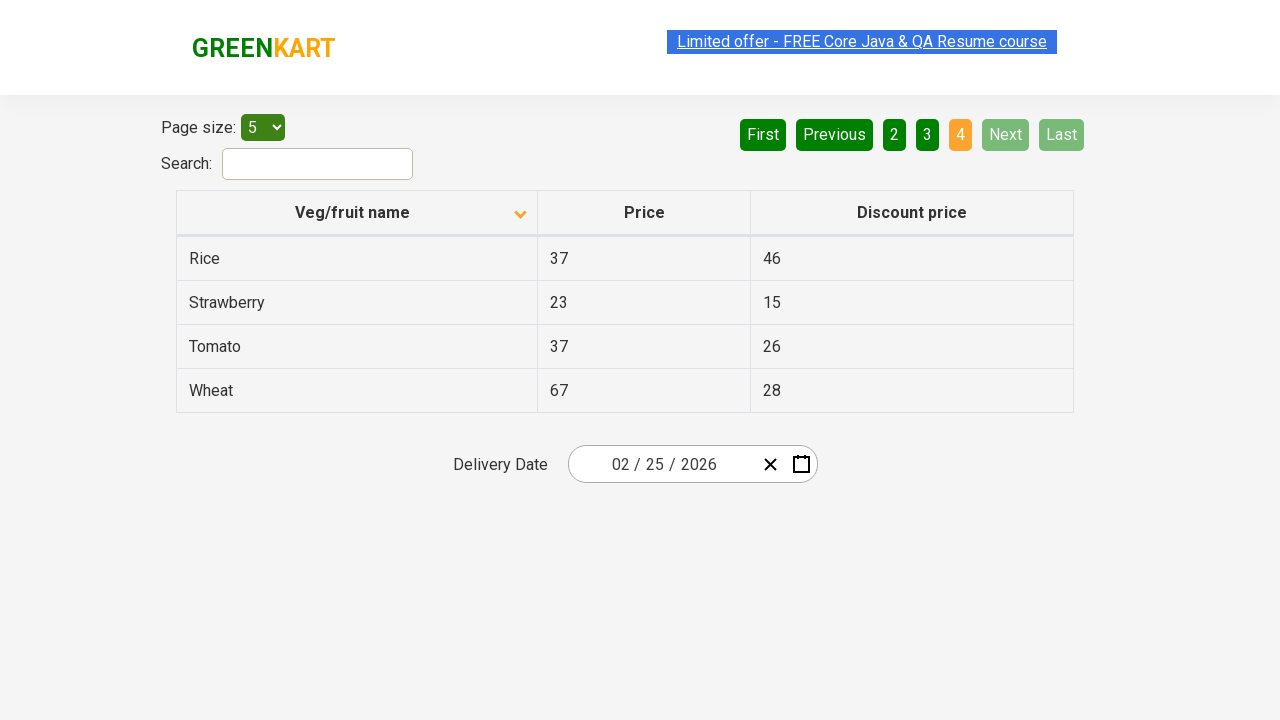